Tests password lowercase validation by entering password without lowercase and verifying error

Starting URL: https://www.qa-practice.com/elements/input/passwd

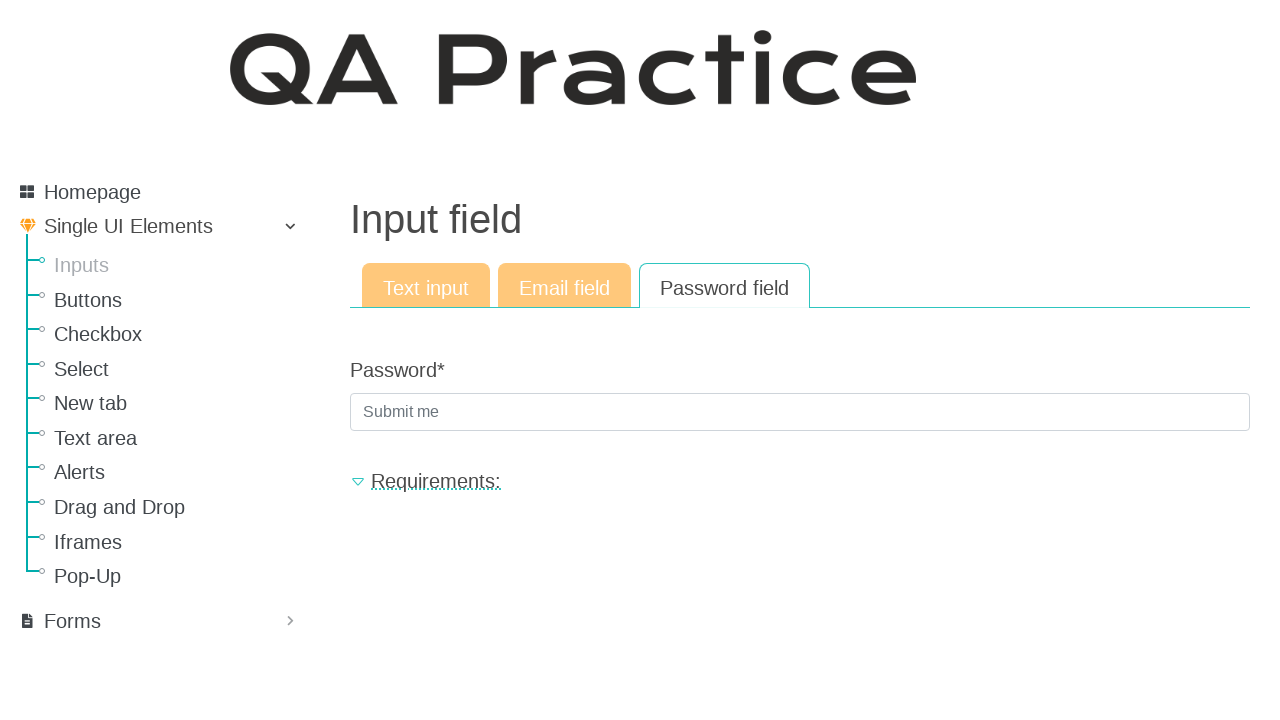

Filled password field with 'AA11111!' (no lowercase characters) on #id_password
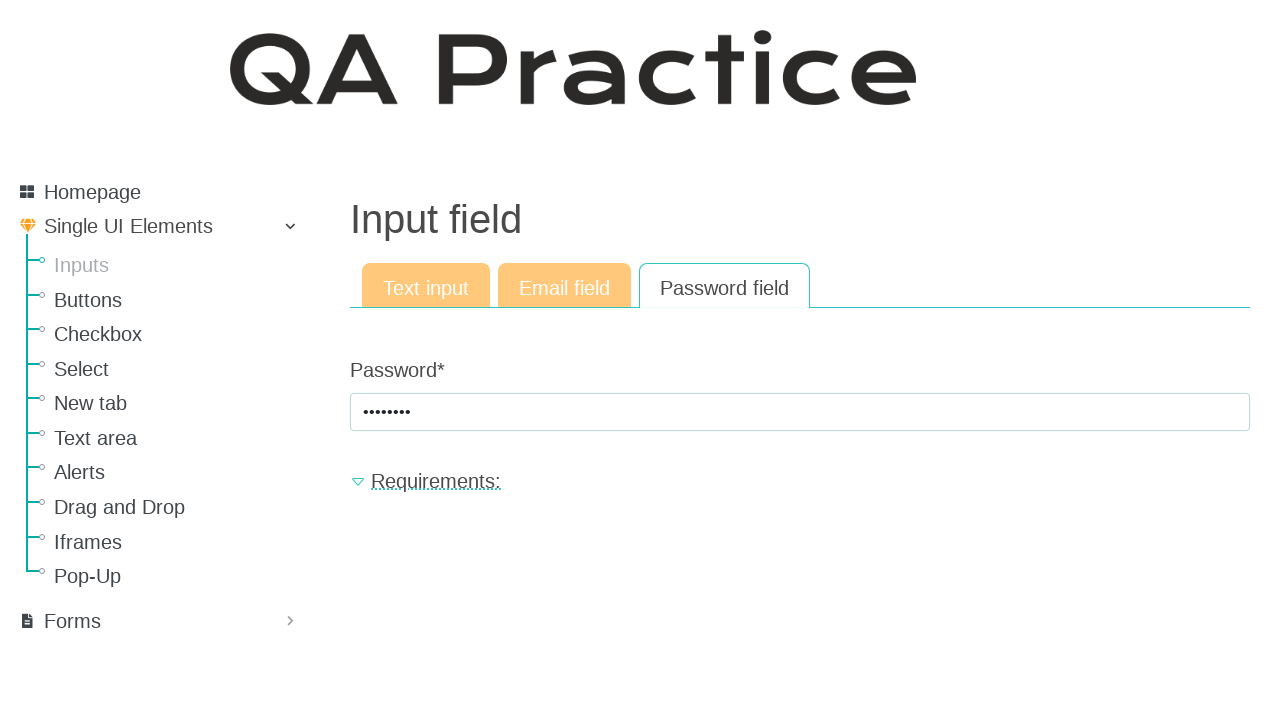

Pressed Enter to submit the form on #id_password
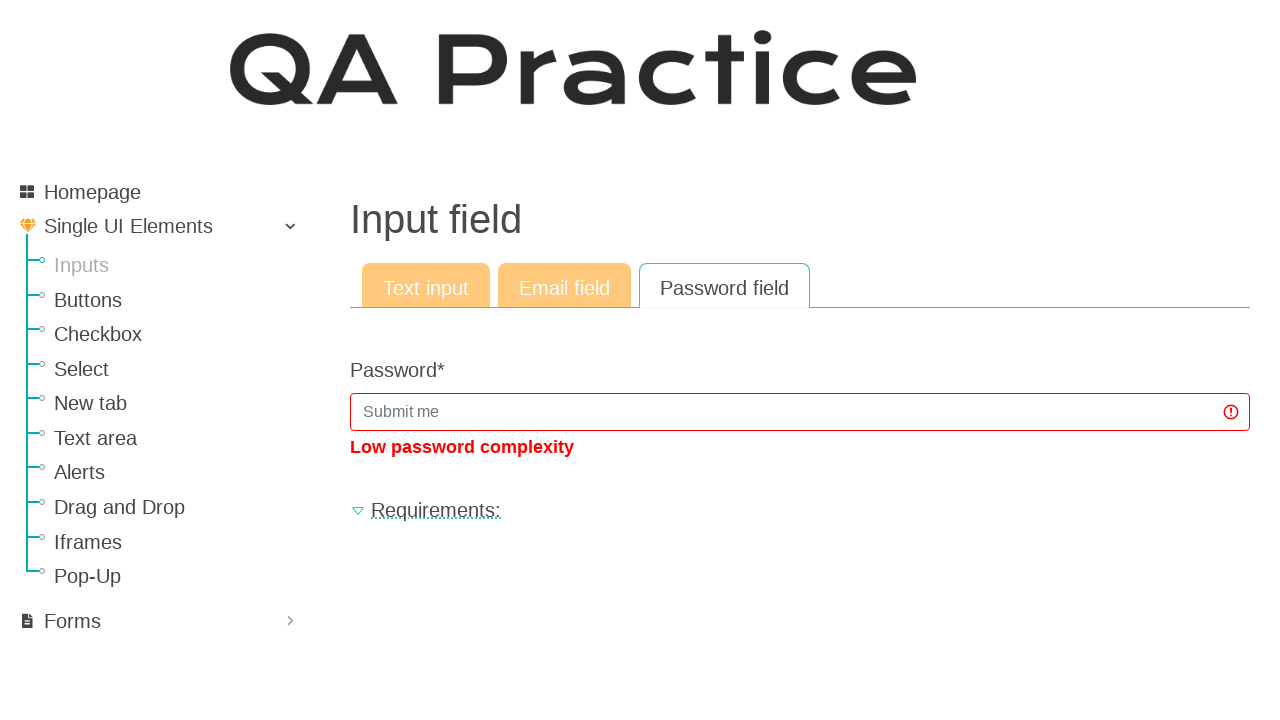

Validation error message appeared
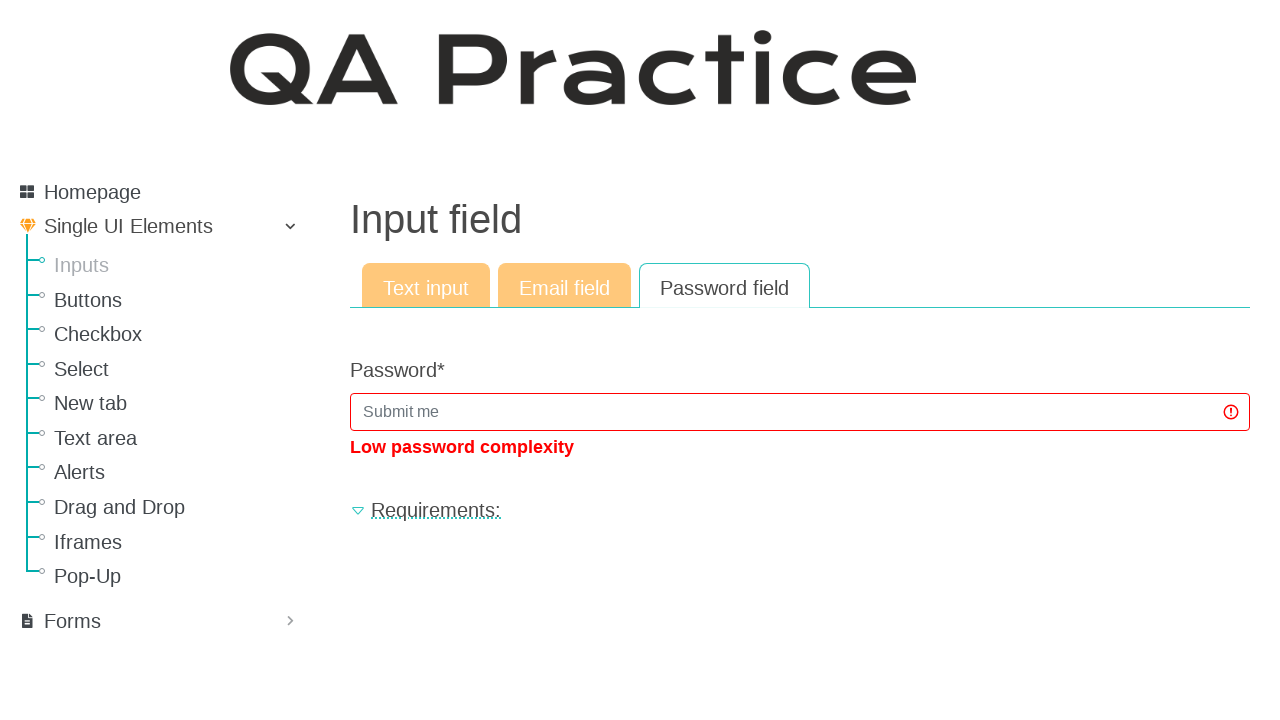

Verified that 'Low password complexity' error message is displayed
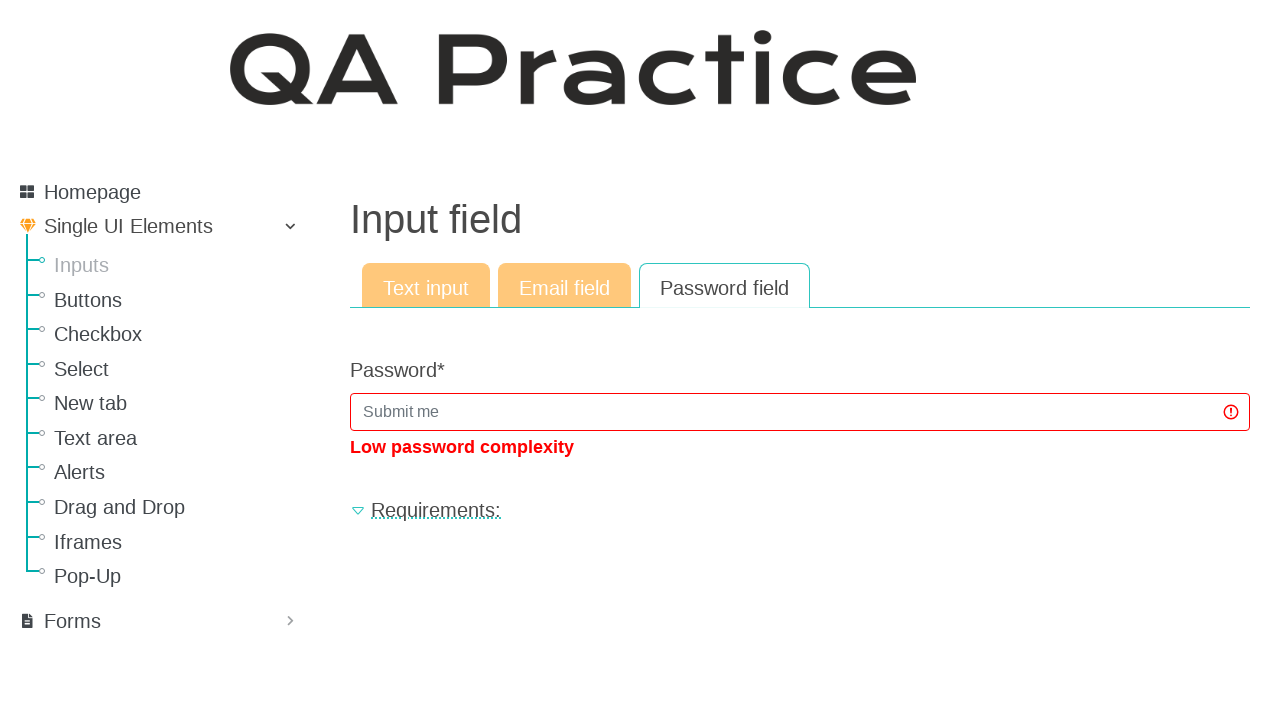

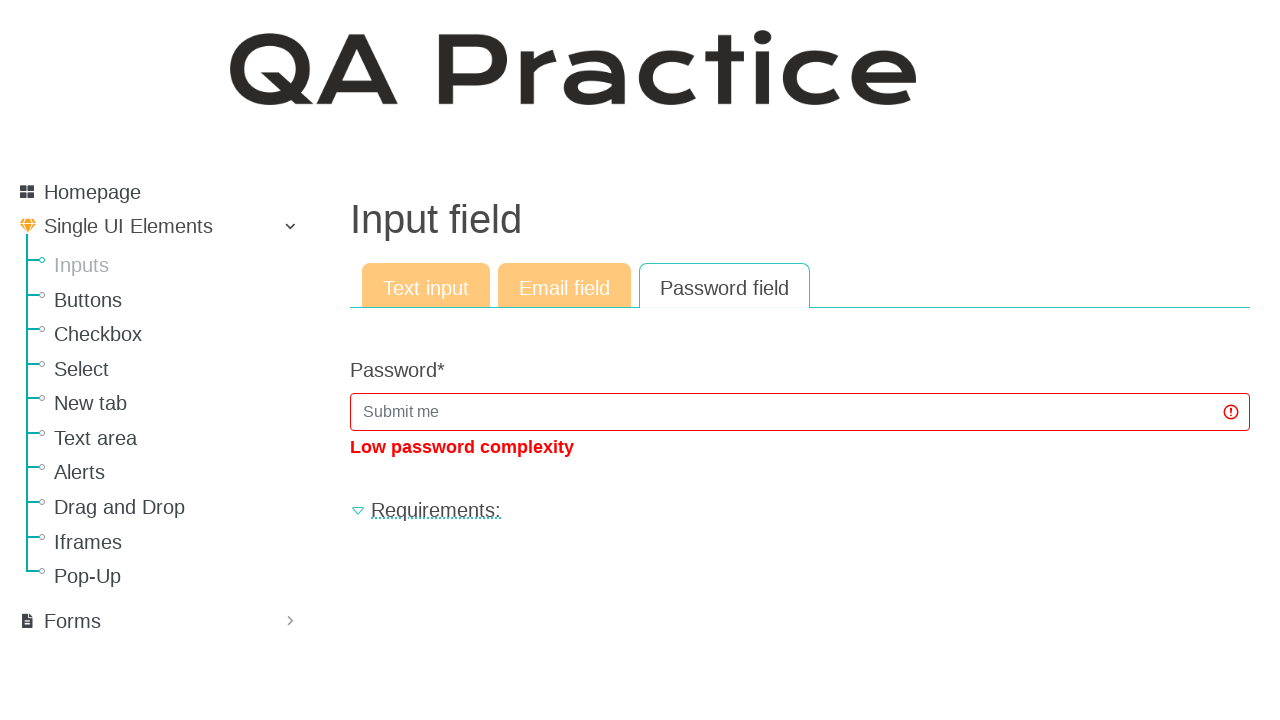